Validates that the "Color Change" button changes its text color after a delay

Starting URL: https://demoqa.com/dynamic-properties

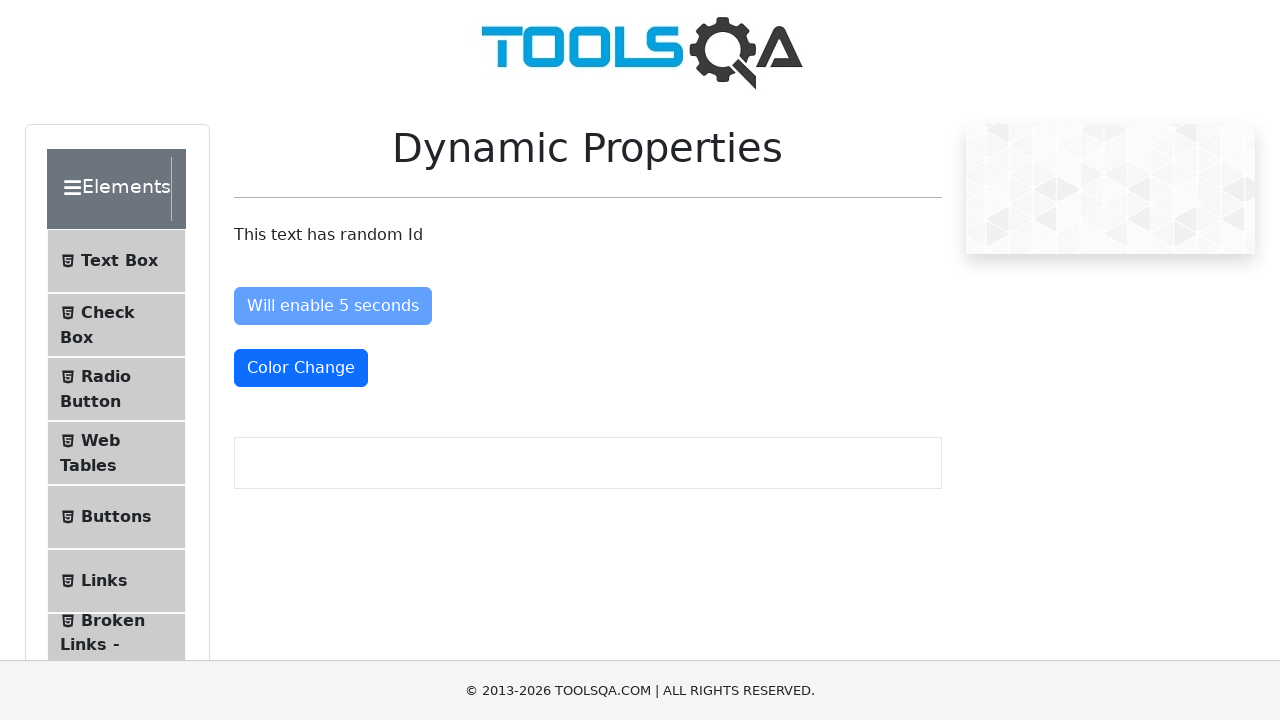

Navigated to DemoQA Dynamic Properties page
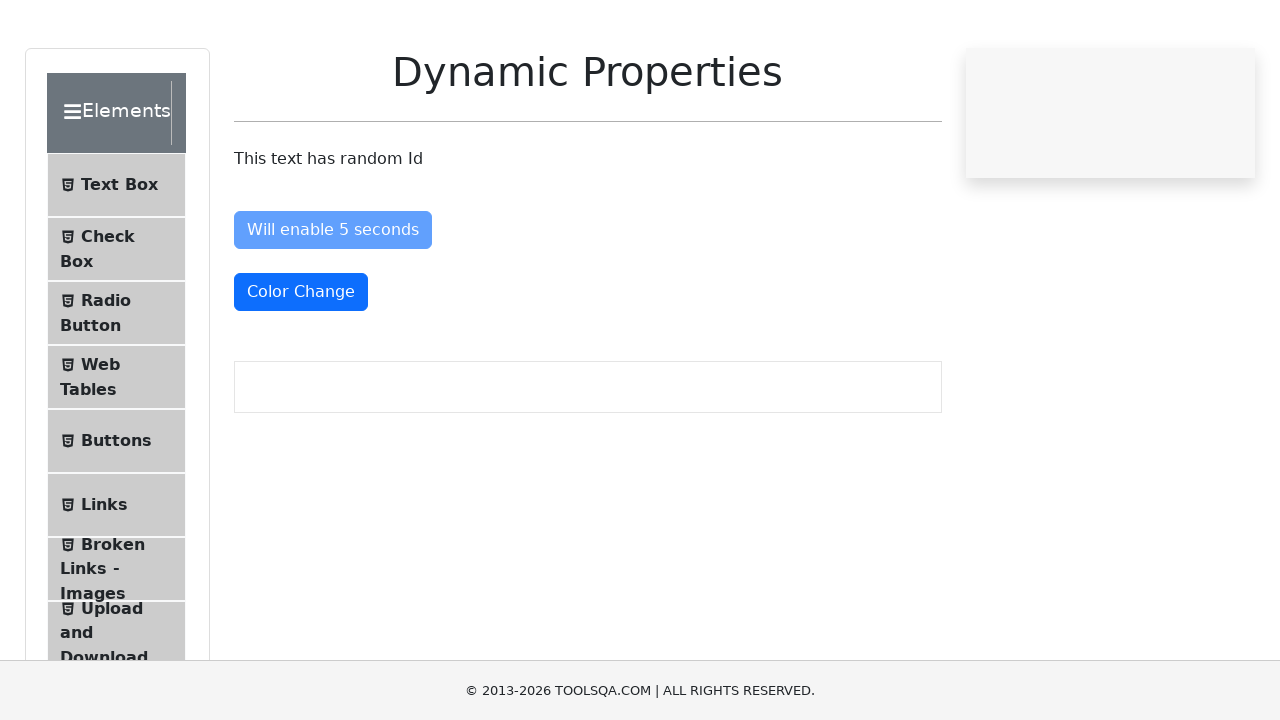

Color Change button is now visible
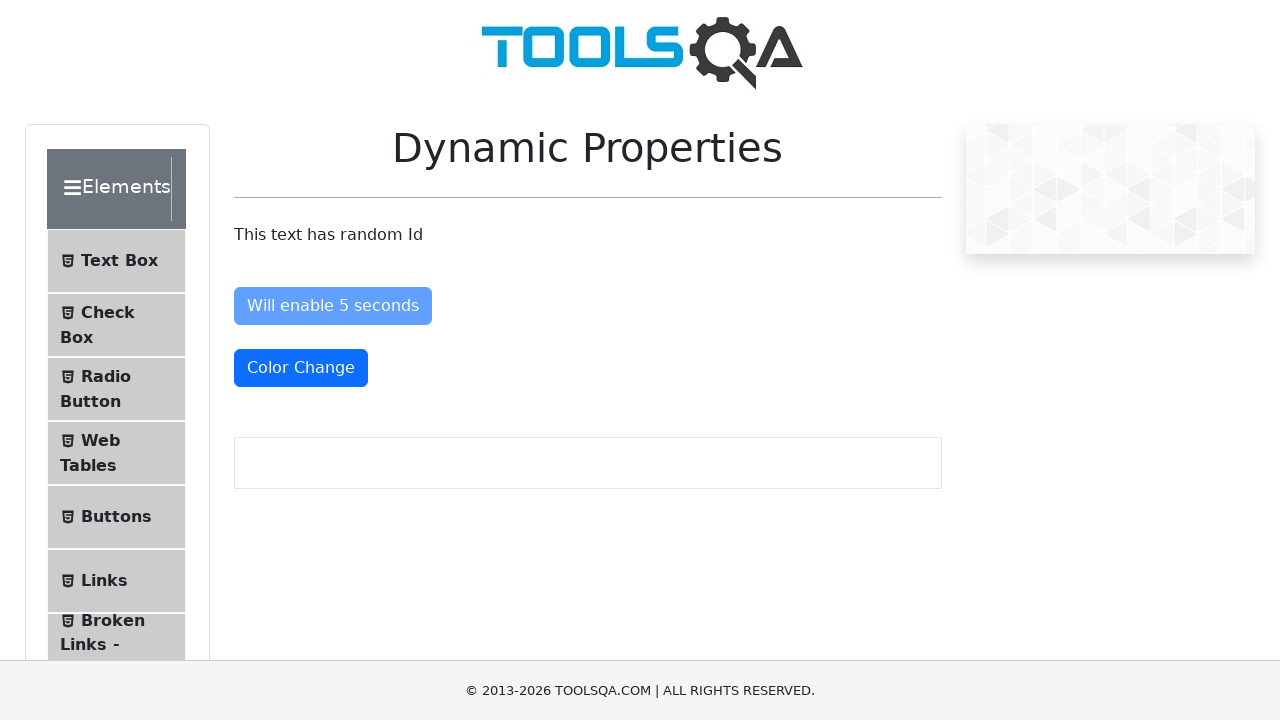

Color Change button text color changed to red after delay
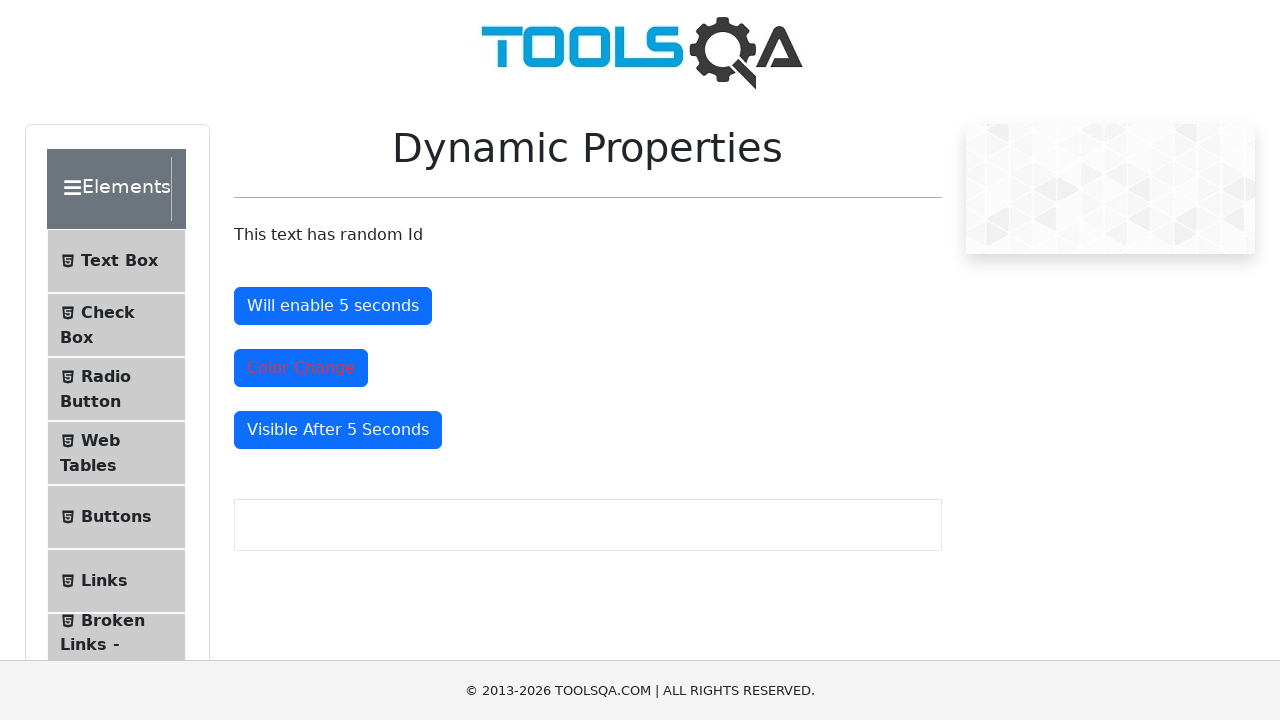

Verified that Color Change button has 'text-danger' class applied
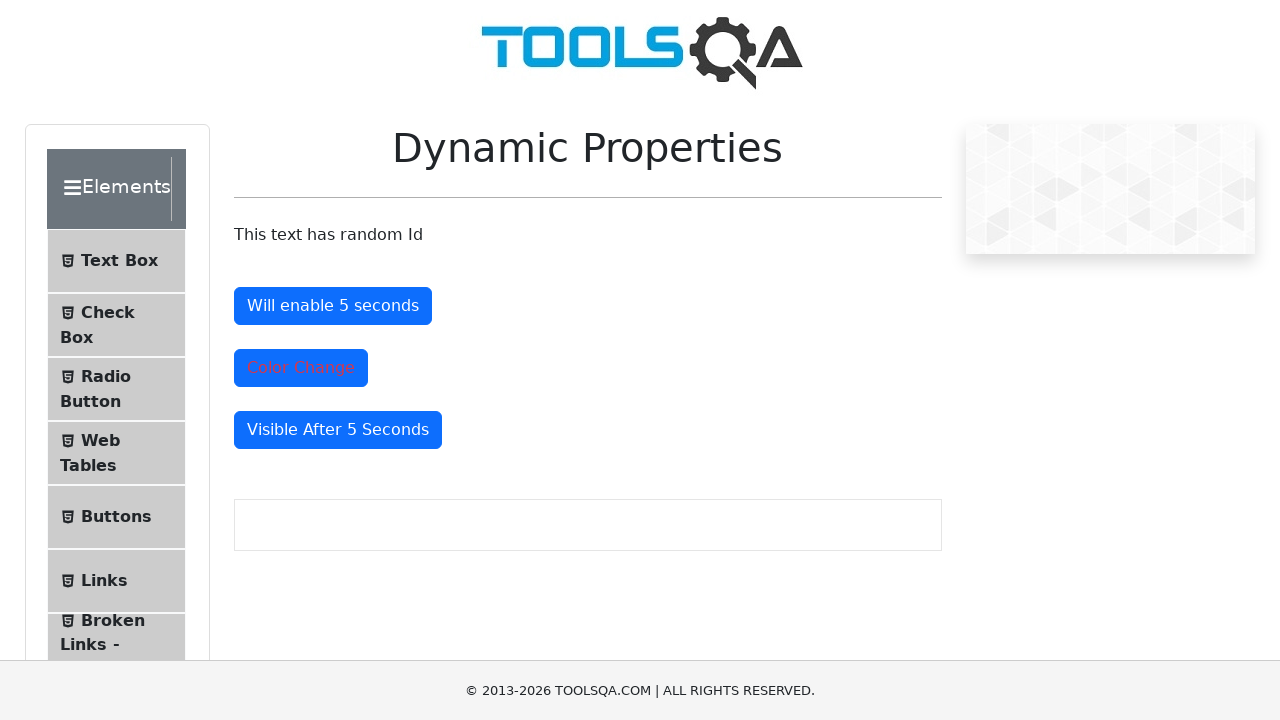

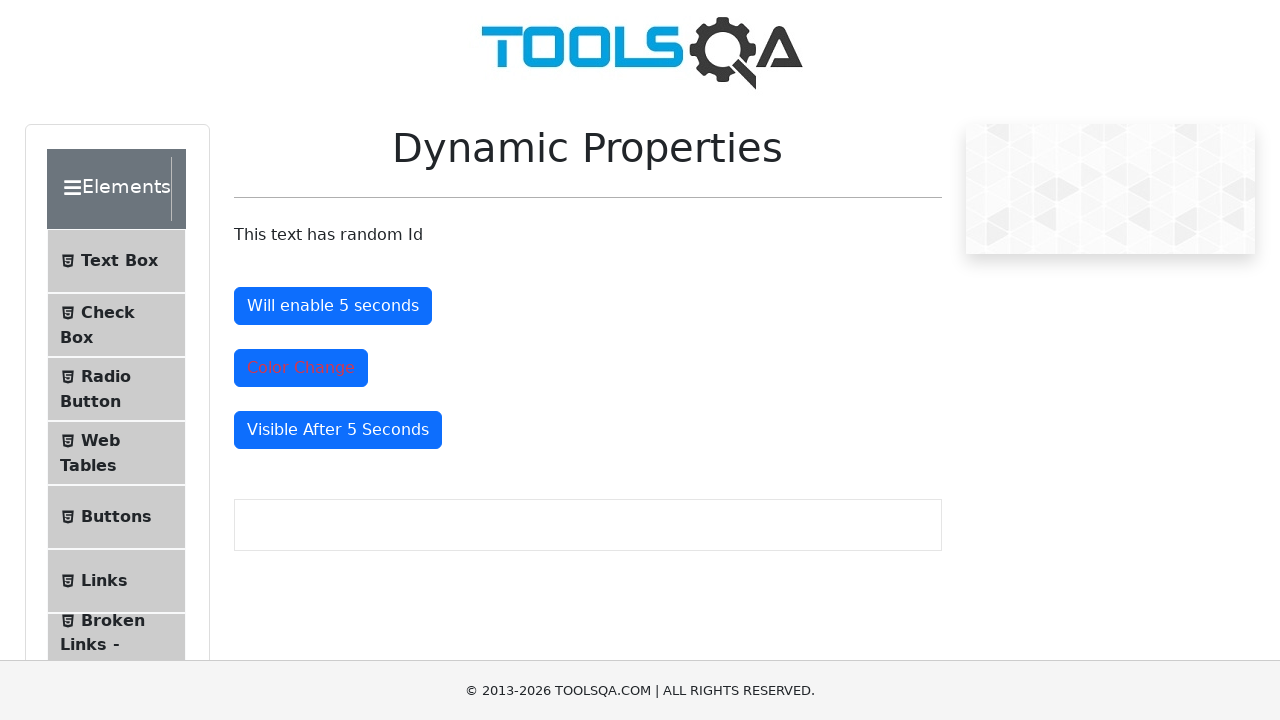